Tests navigation to Selenium Training page by clicking the training button and verifying the enrollment heading

Starting URL: https://www.toolsqa.com/

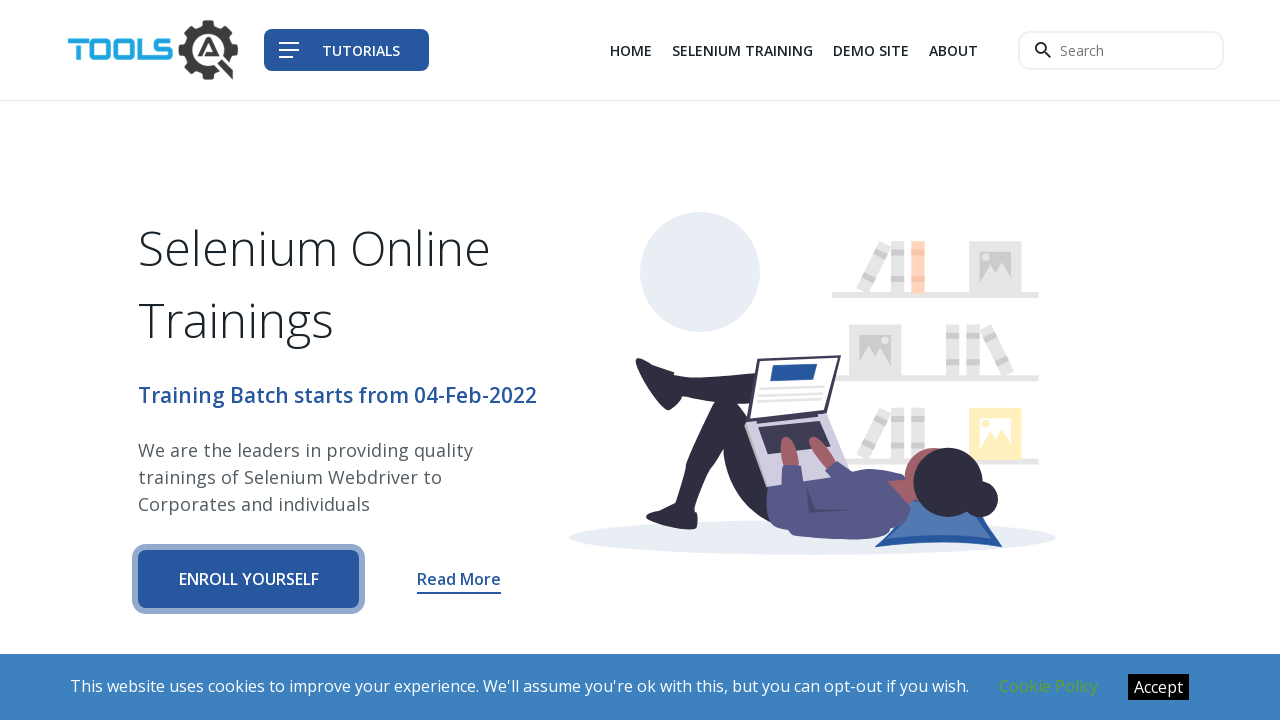

Waited for Selenium Training button to be available
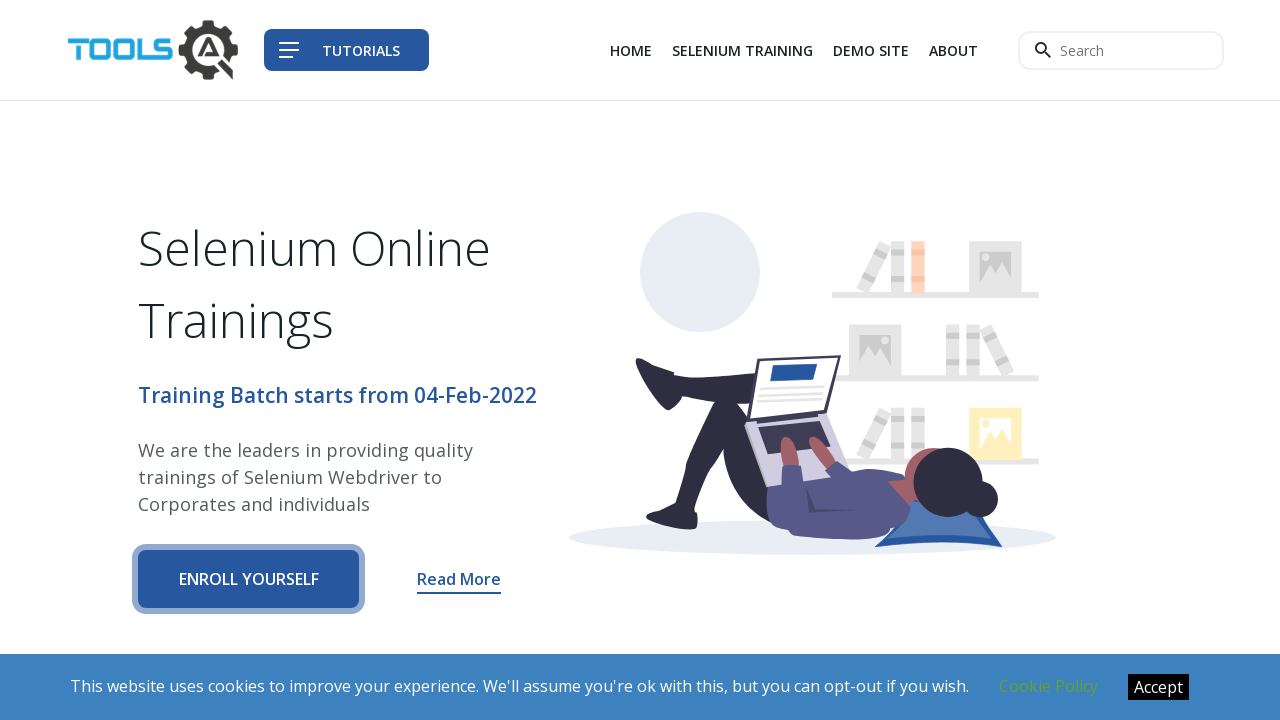

Clicked the Selenium Training button at (742, 50) on xpath=//a[@href='/selenium-training?q=headers']
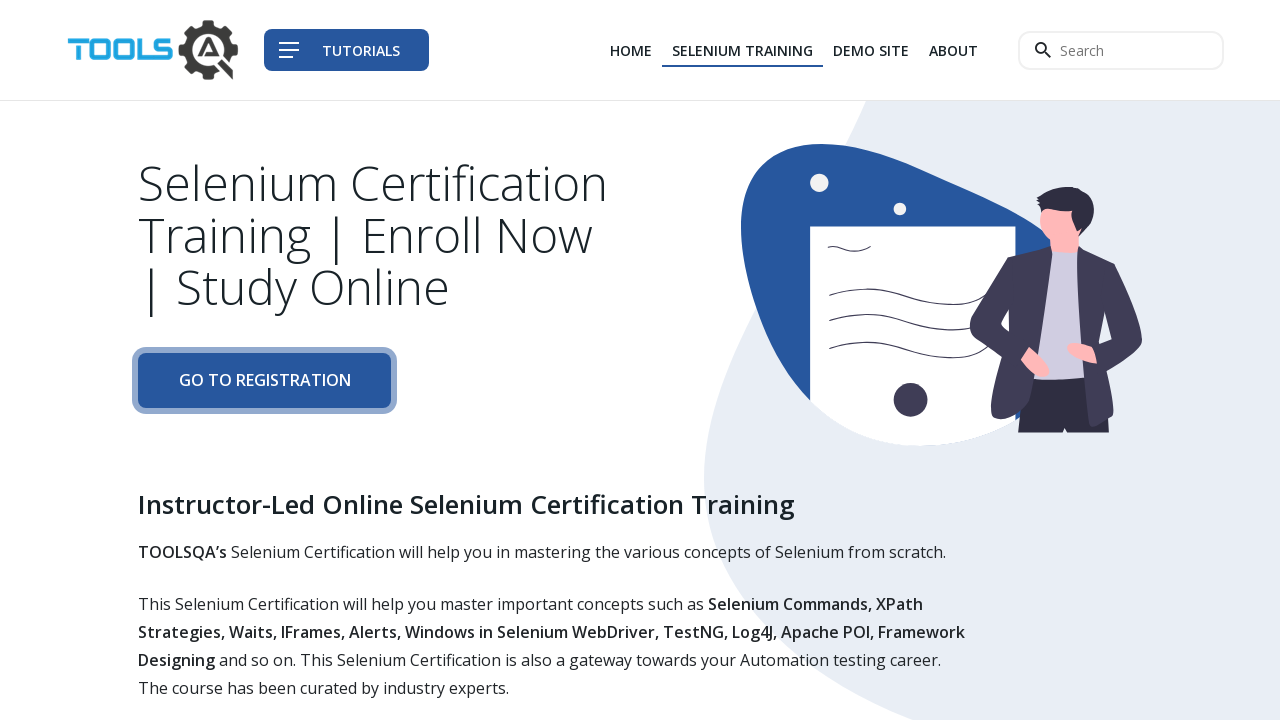

Enrollment heading appeared on Selenium Training page
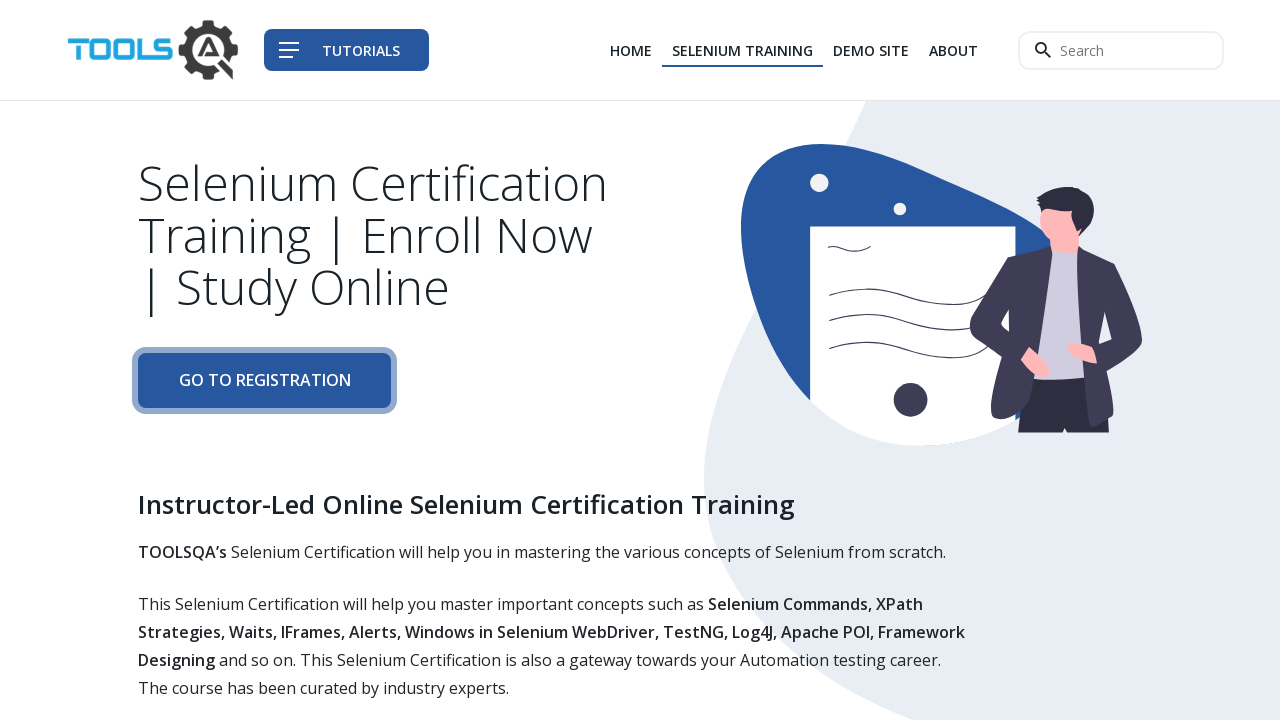

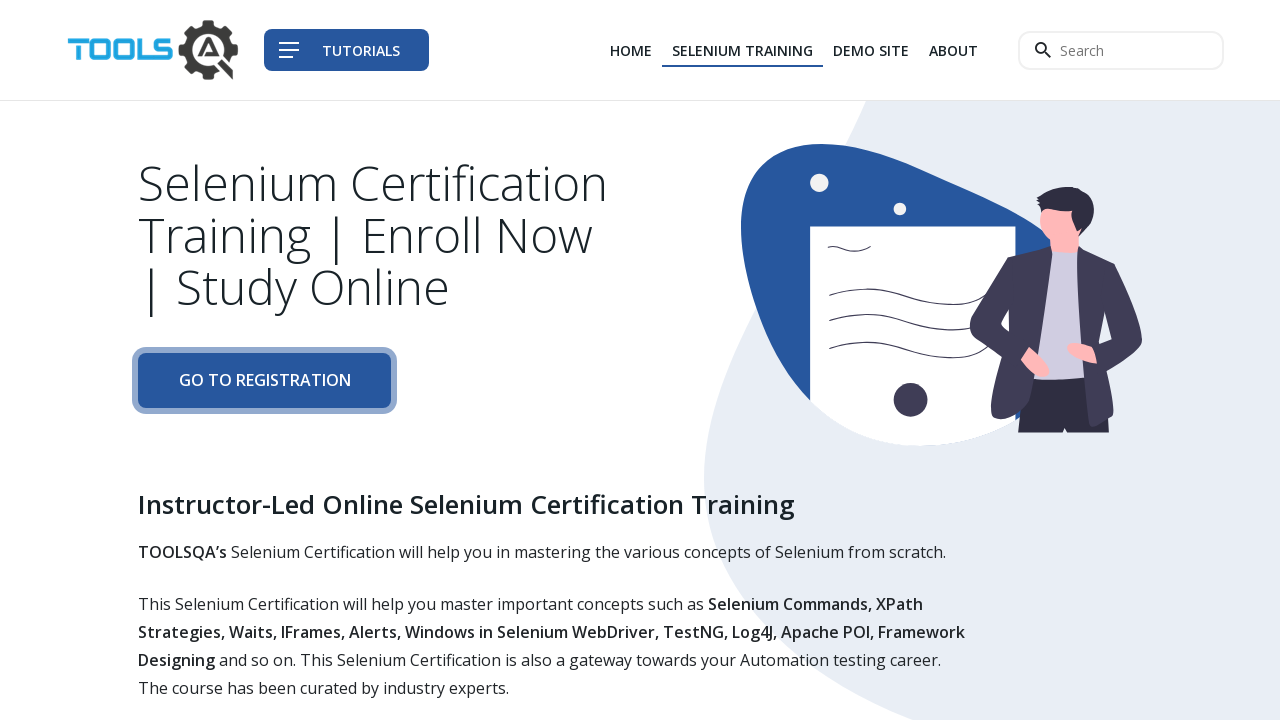